Clicks a button to trigger an alert and handles the alert by accepting it

Starting URL: https://testpages.herokuapp.com/styled/alerts/alert-test.html

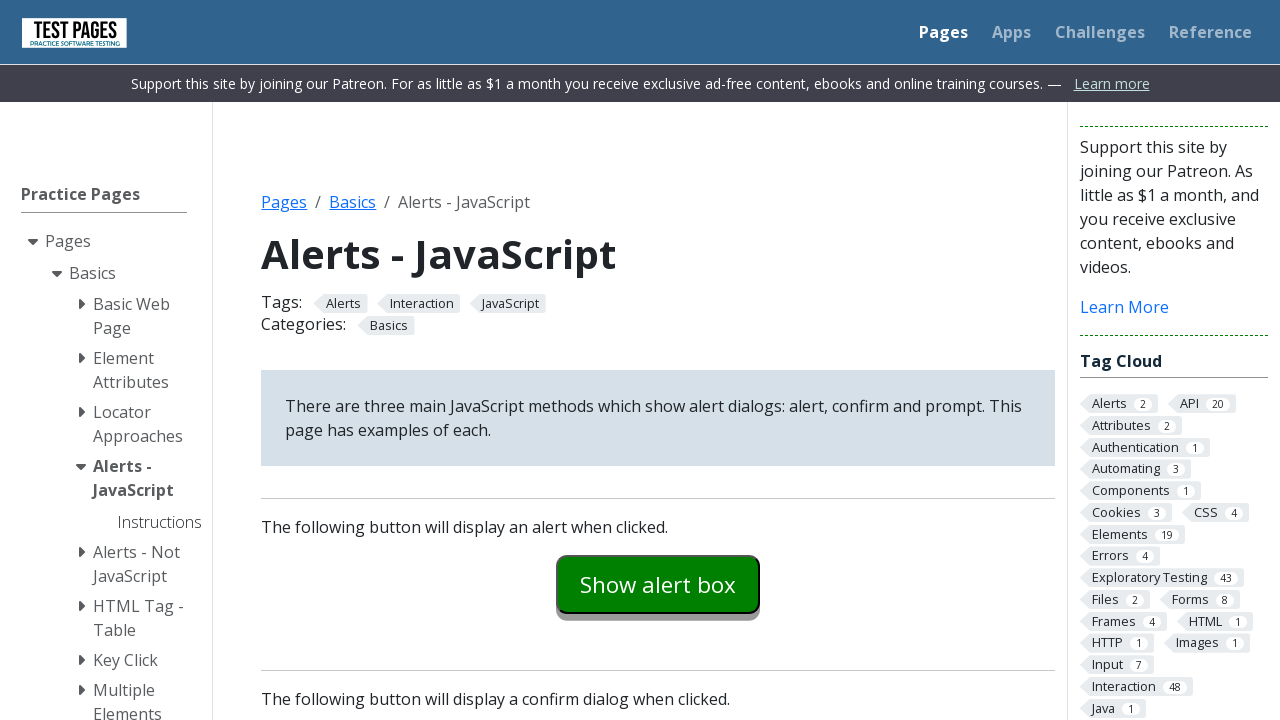

Clicked alert button to trigger alert dialog at (658, 584) on #alertexamples
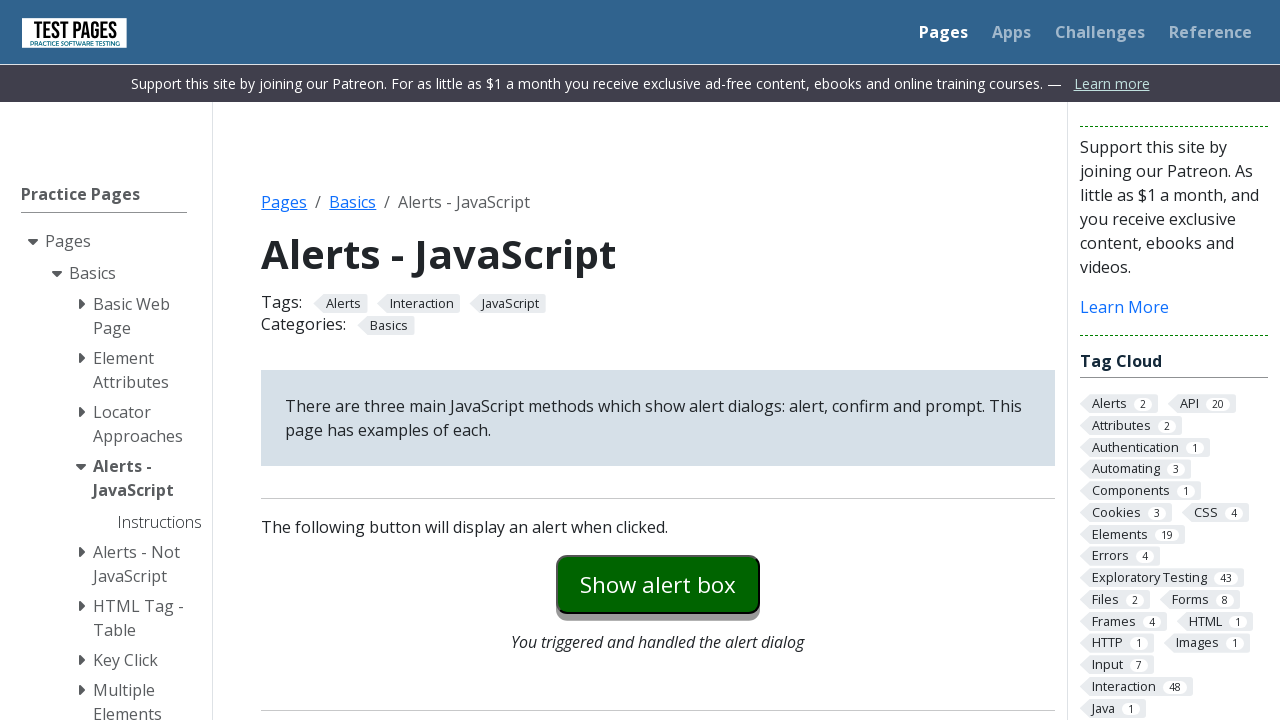

Set up dialog handler to accept alert
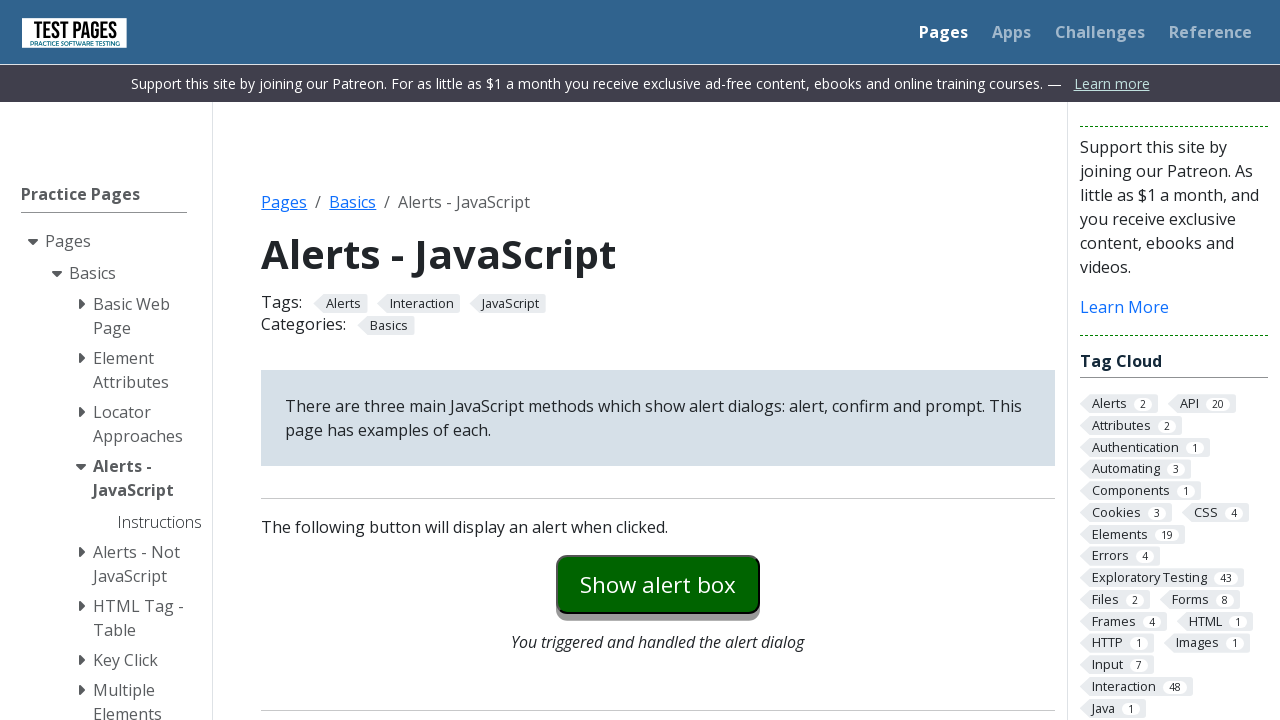

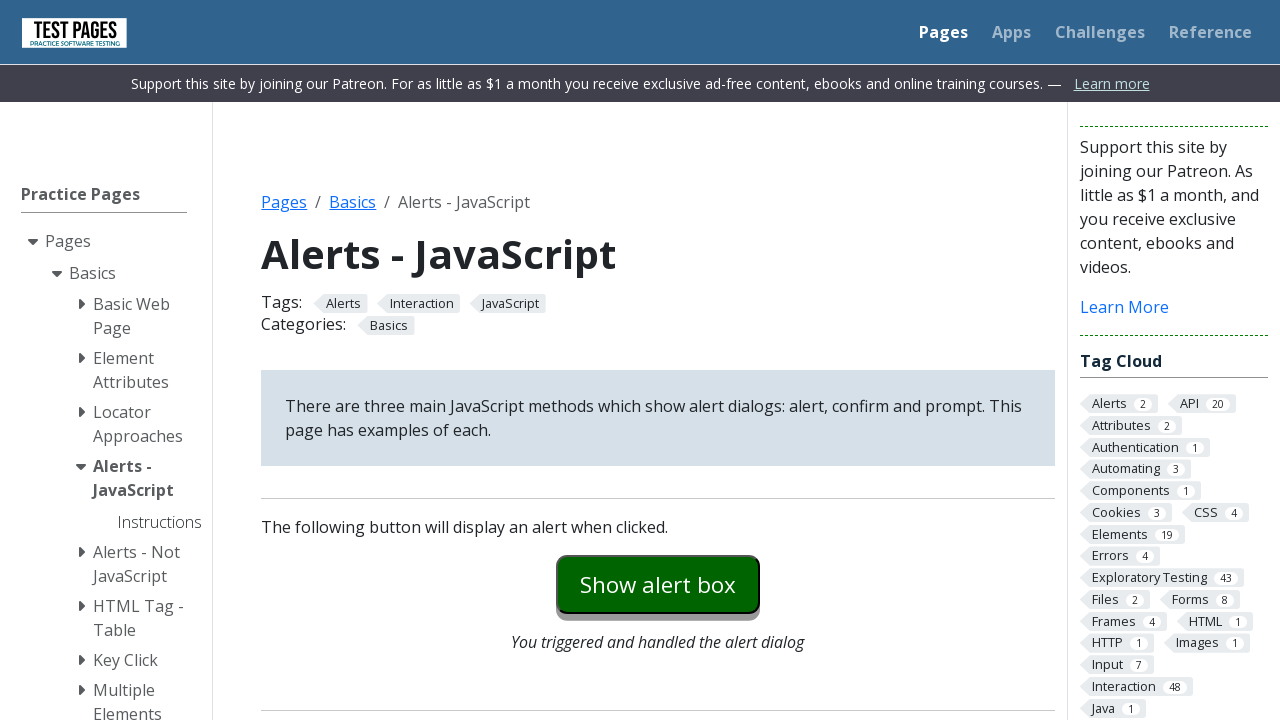